Tests keyboard input functionality by clicking on an input field and pressing arrow keys

Starting URL: https://the-internet.herokuapp.com/key_presses

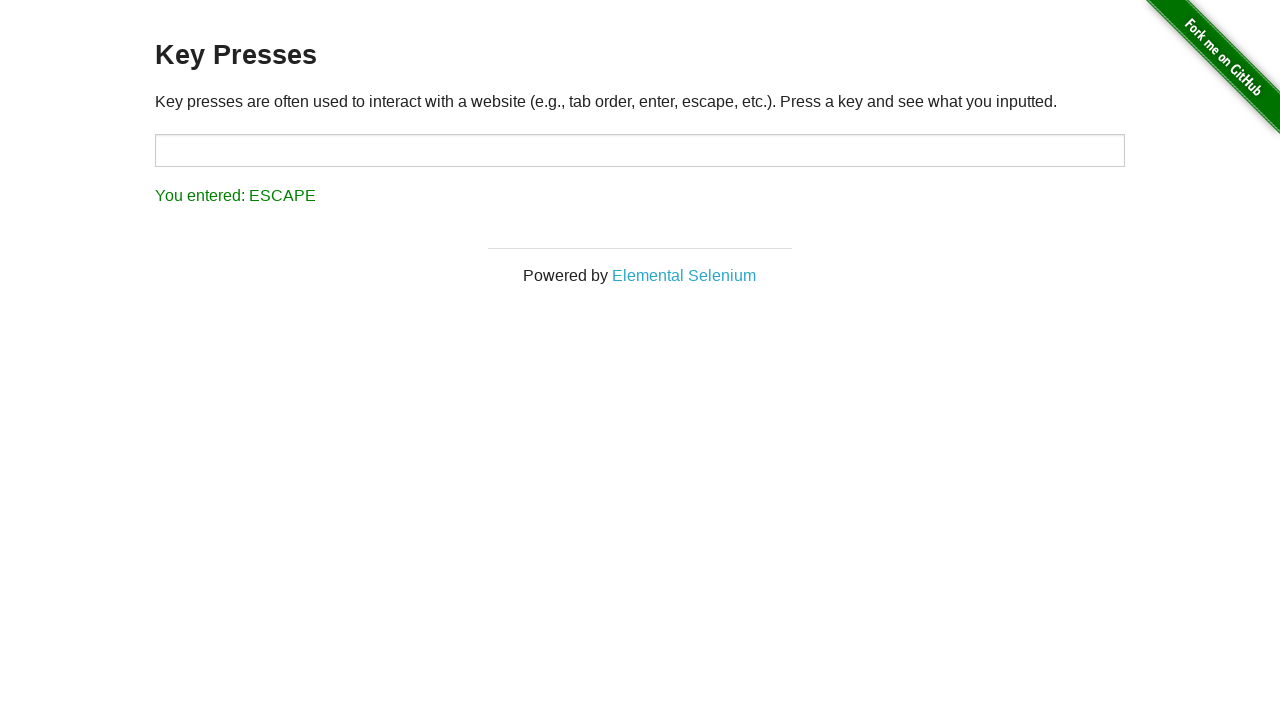

Clicked on the target input field at (640, 150) on #target
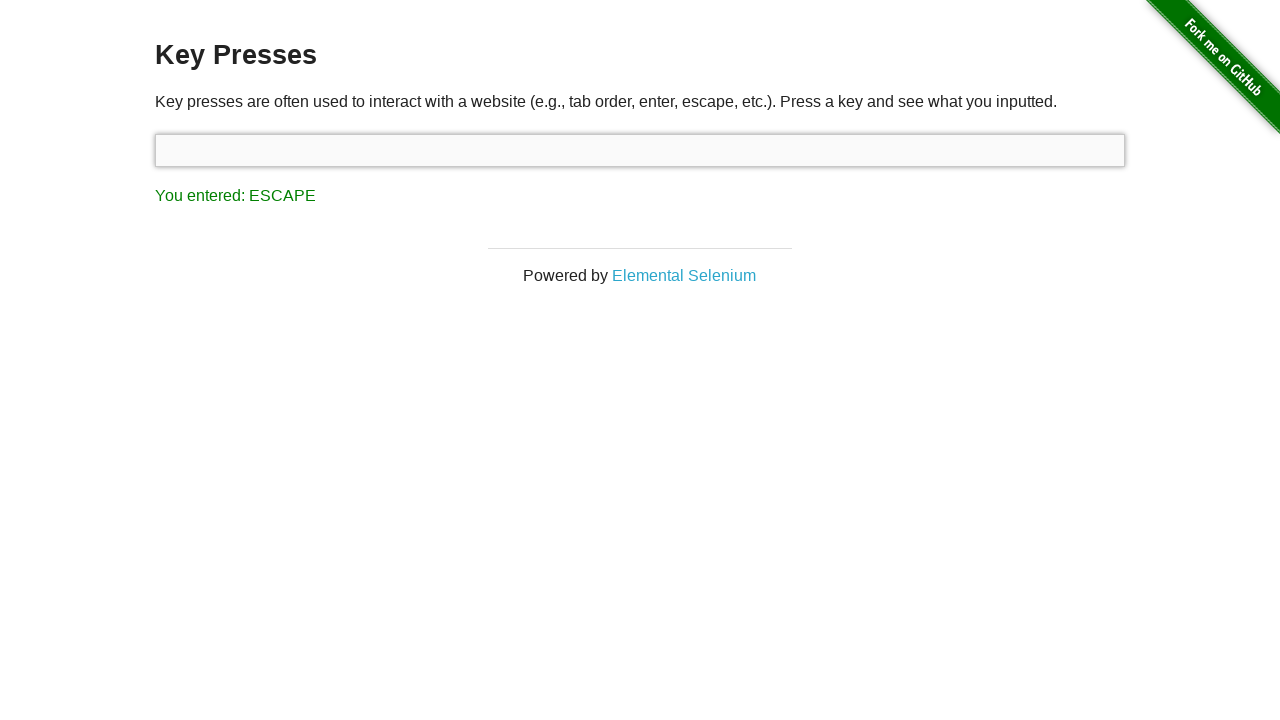

Pressed the right arrow key
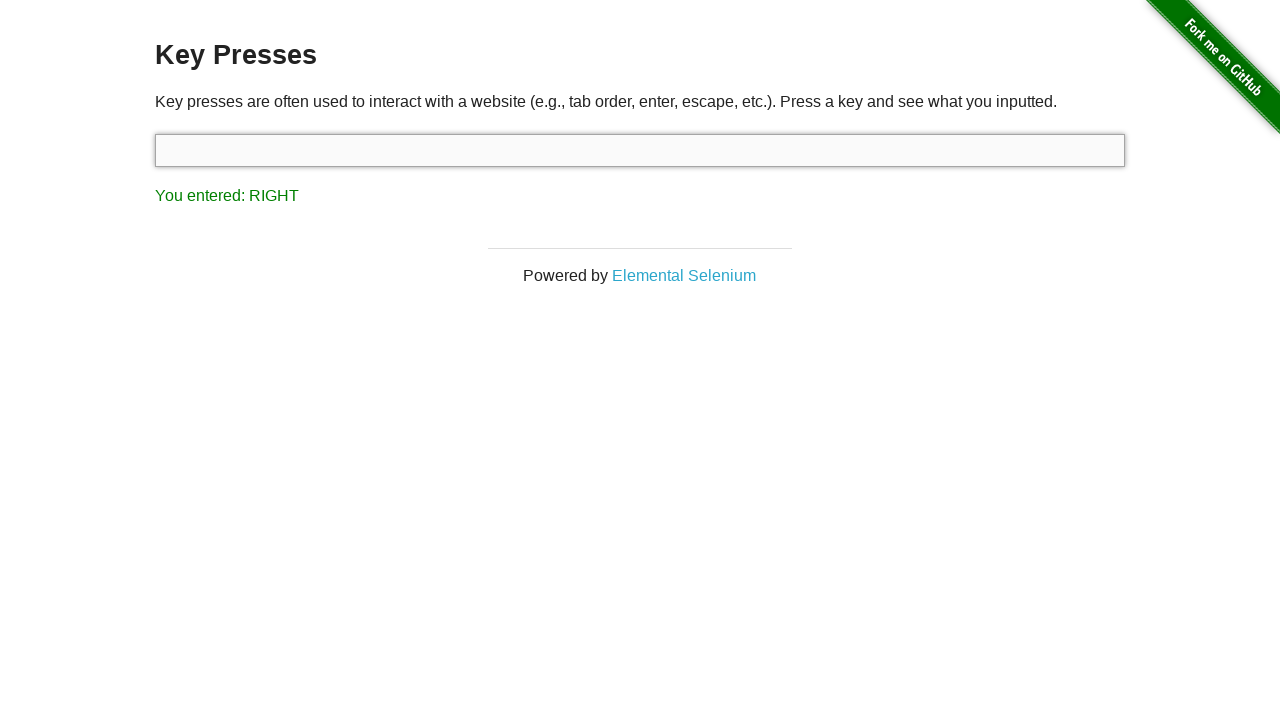

Result updated showing 'You entered: RIGHT'
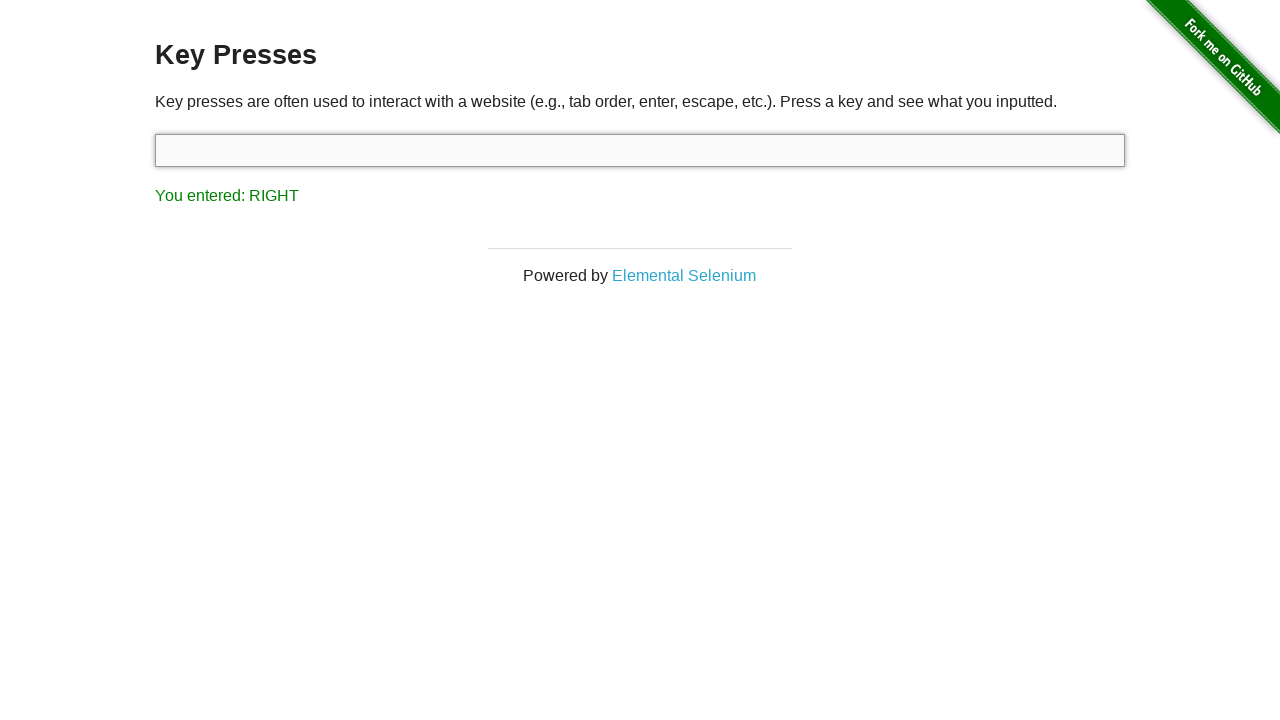

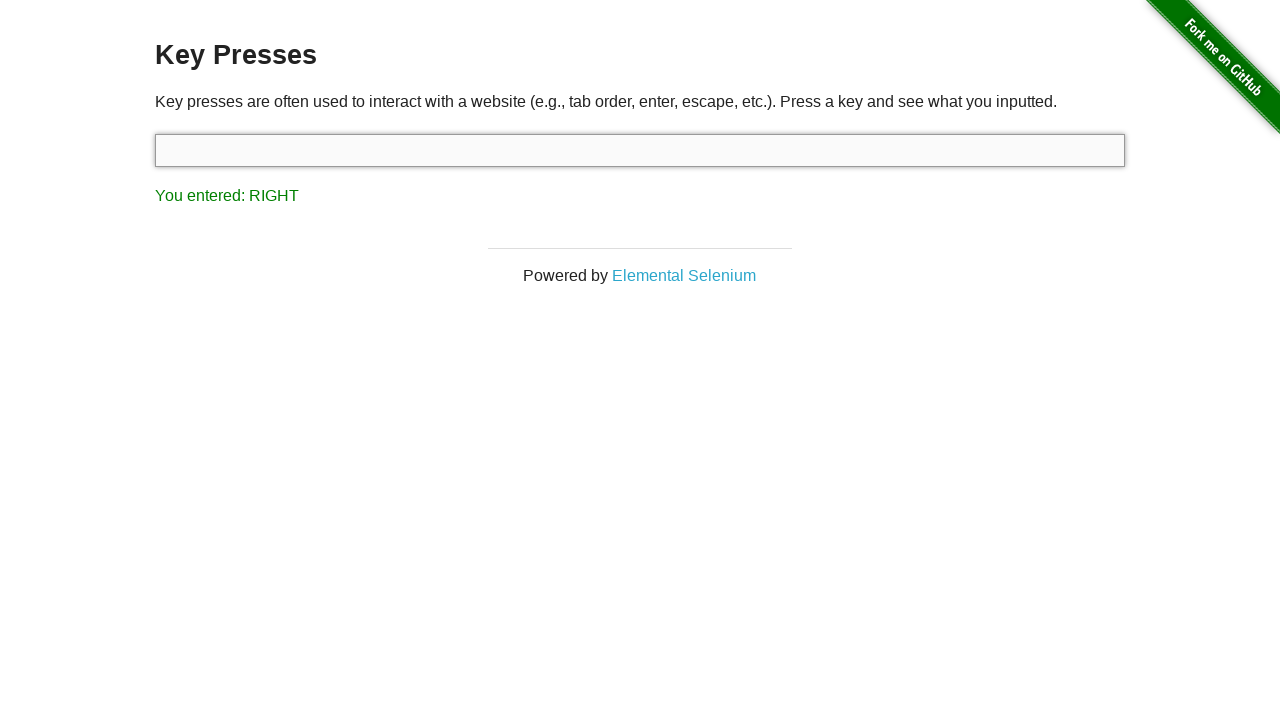